Tests click and hold functionality on an element and verifies the element becomes focused

Starting URL: https://www.selenium.dev/selenium/web/mouse_interaction.html

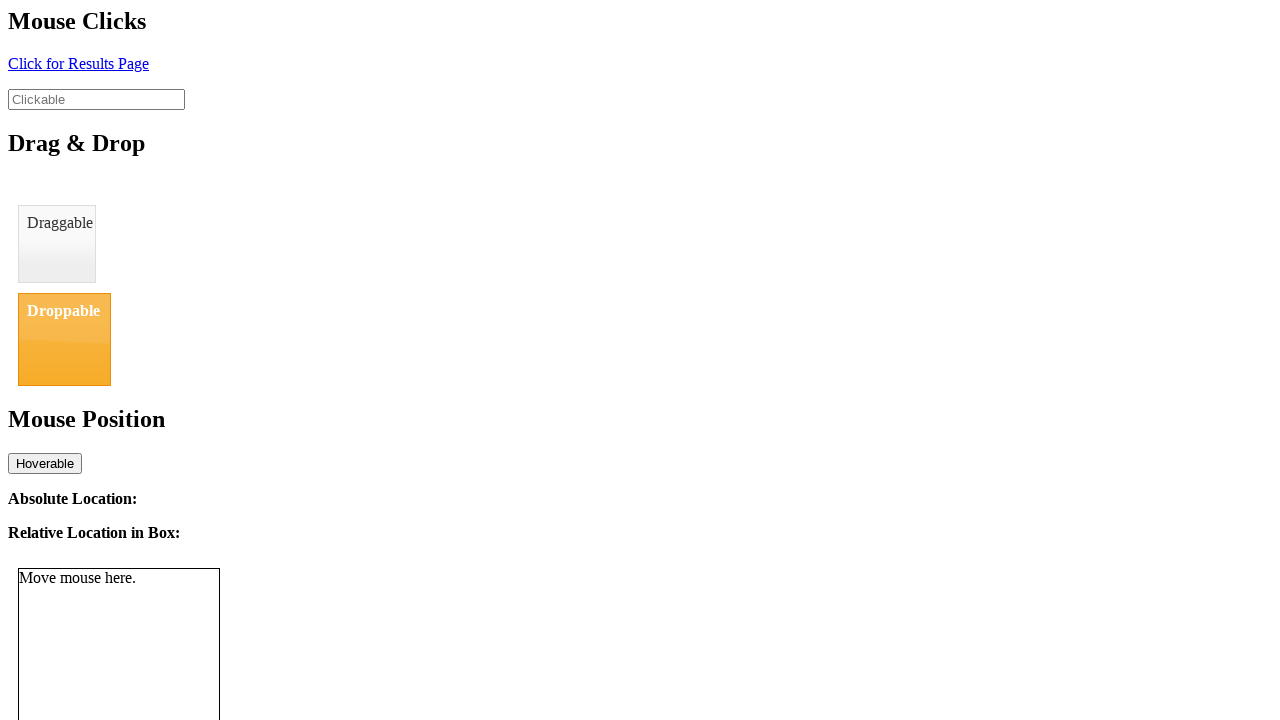

Located the clickable element with ID 'clickable'
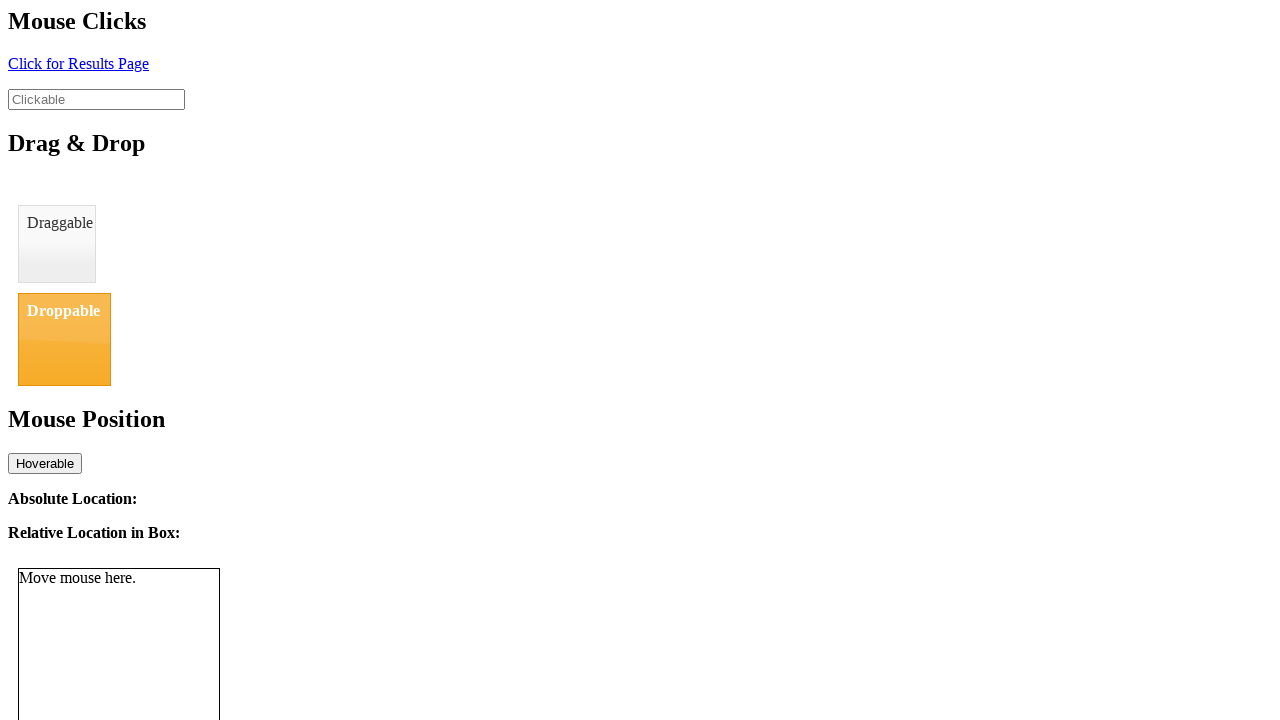

Clicked and held the clickable element for 1 second at (96, 99) on #clickable
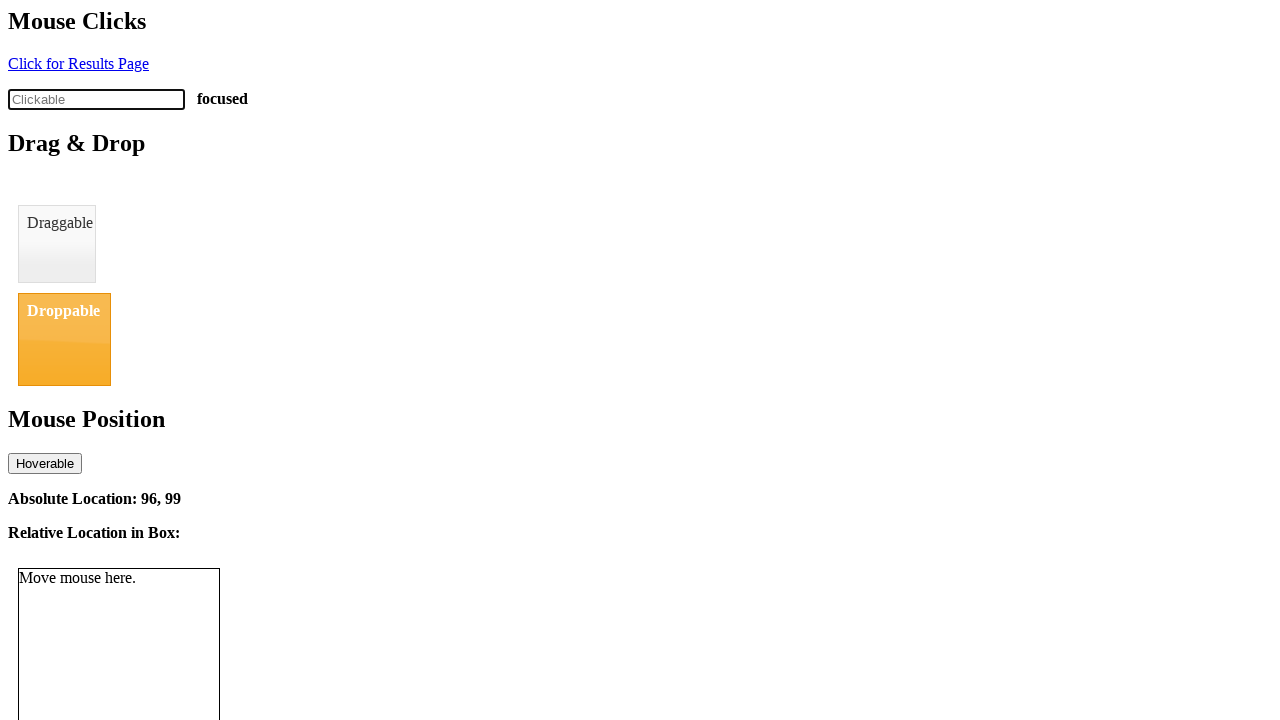

Verified that click status element shows 'focused' text
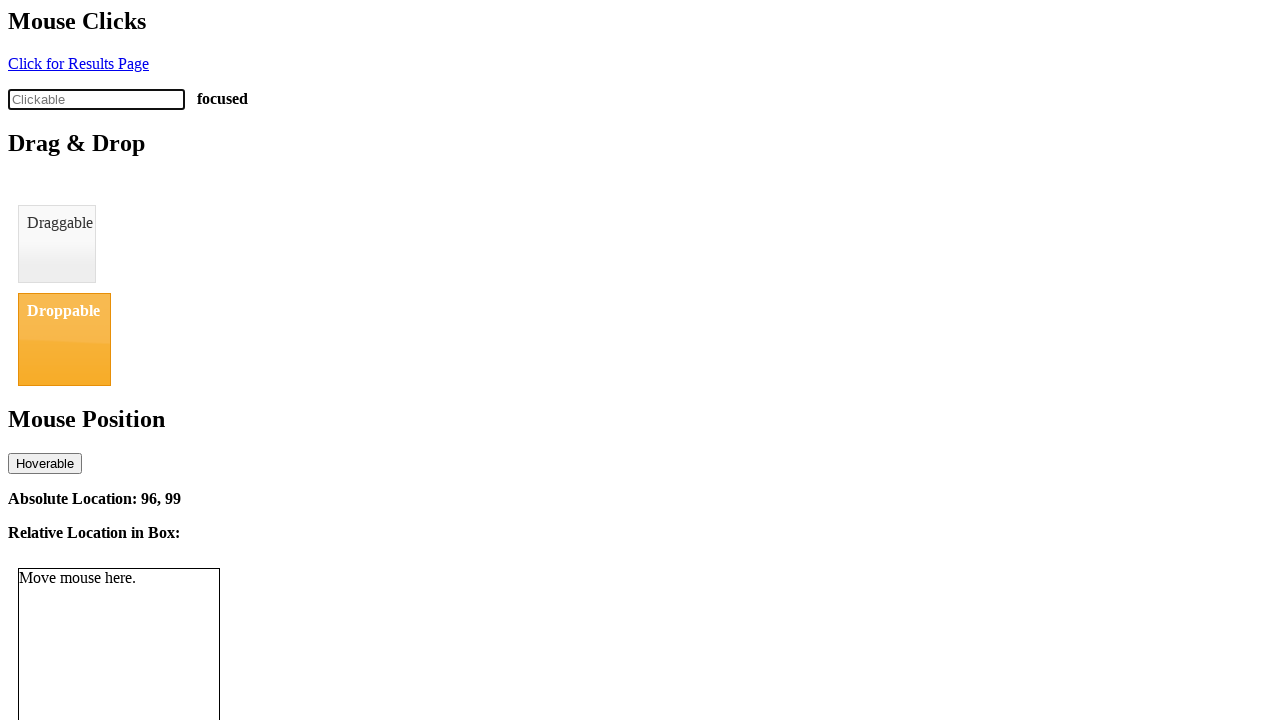

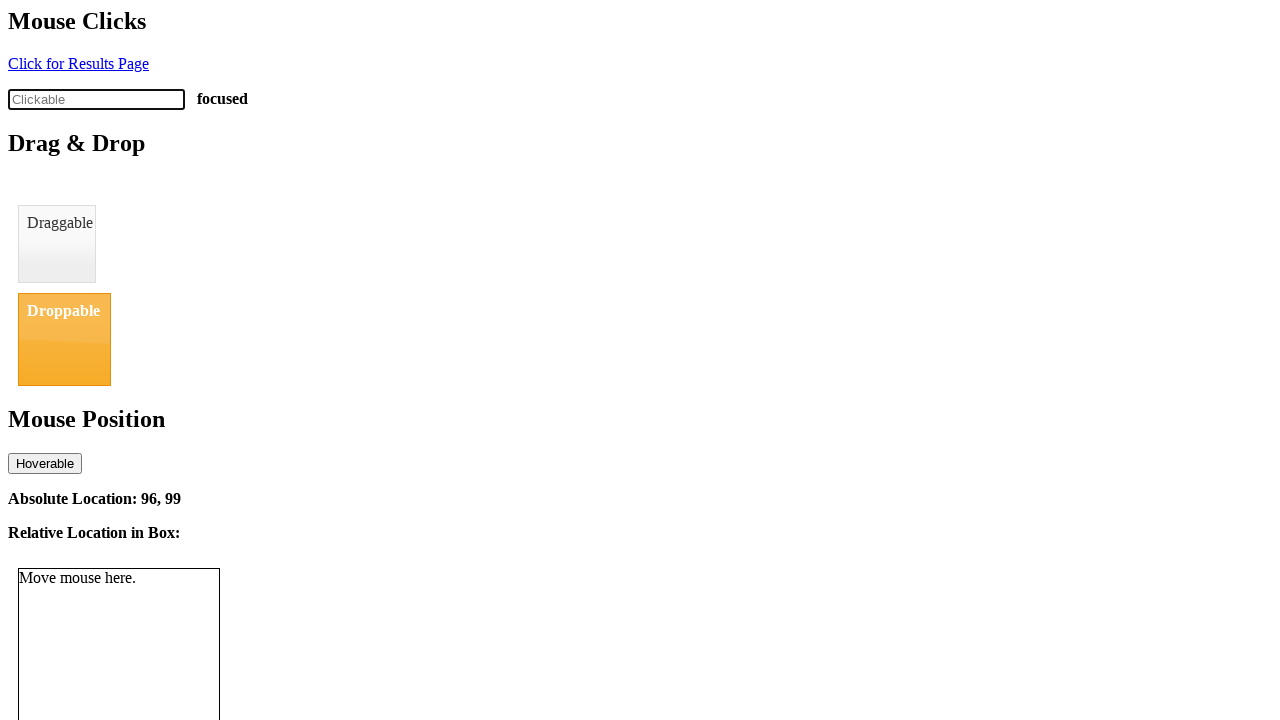